Tests browser navigation commands by navigating between Flipkart and Myntra websites, then using back, refresh, and forward navigation controls

Starting URL: https://www.flipkart.com

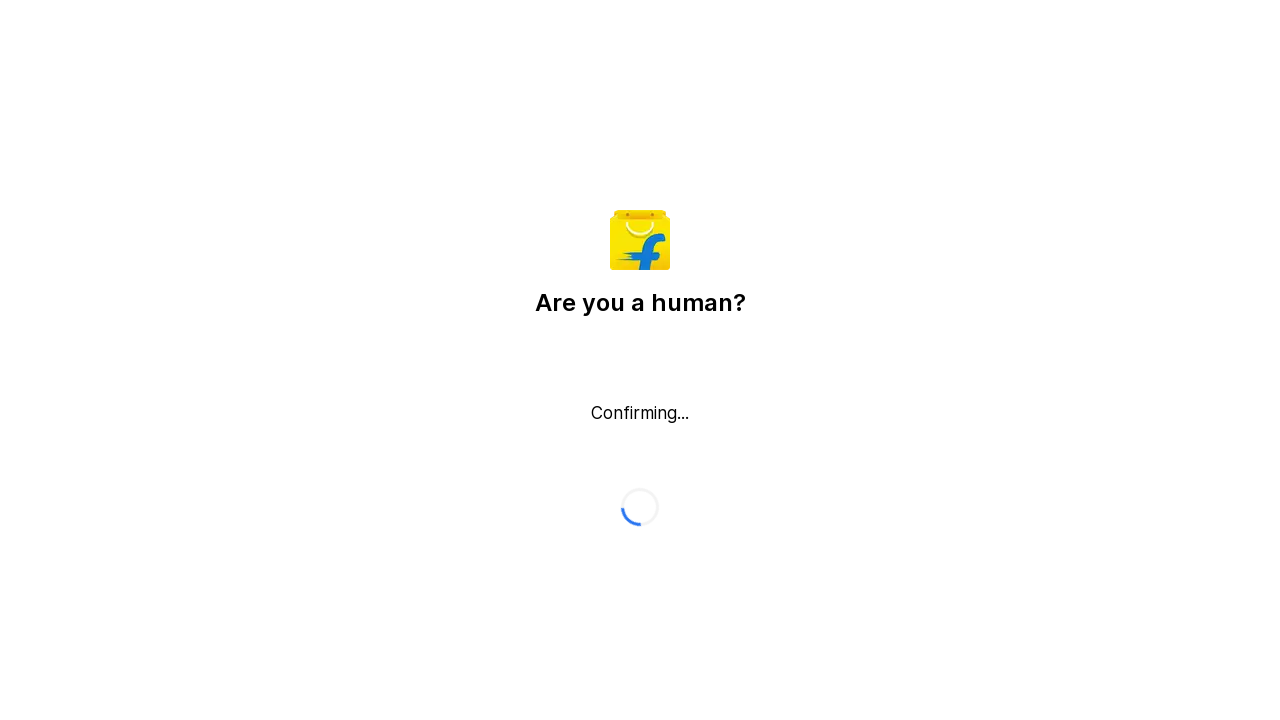

Navigated to Myntra website (https://www.myntra.com)
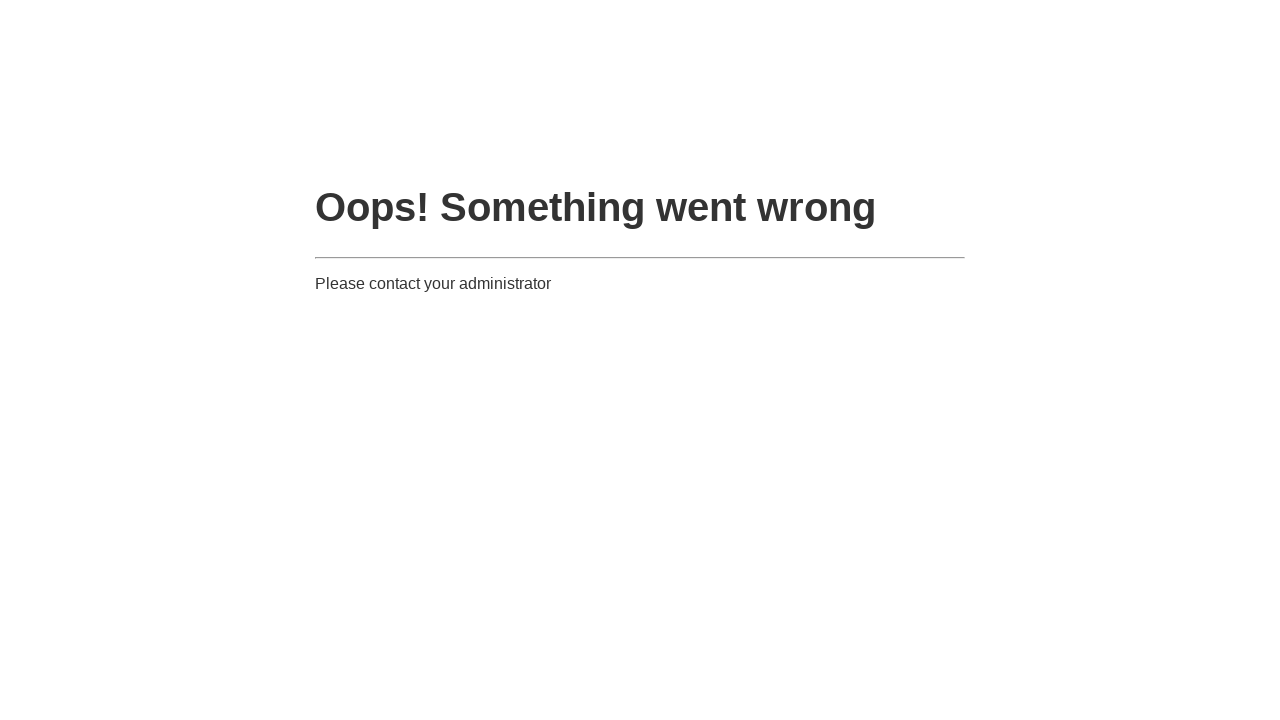

Navigated back to previous page (Flipkart)
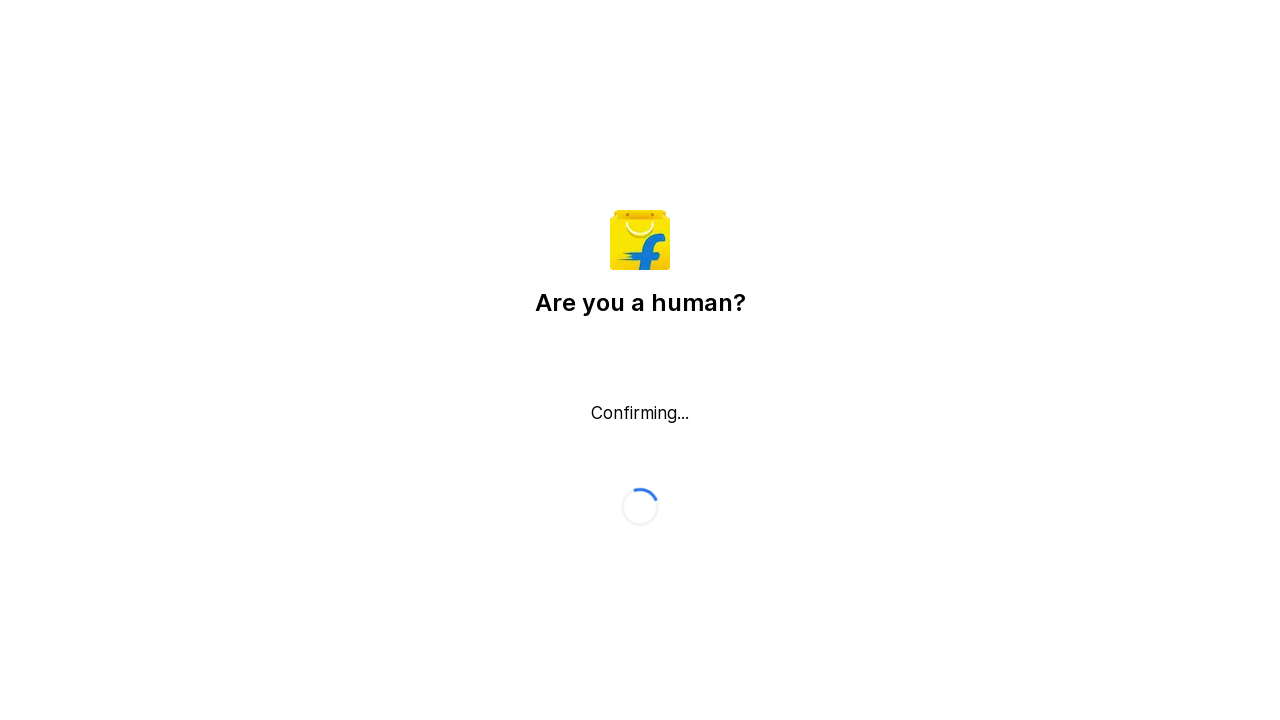

Refreshed the current page
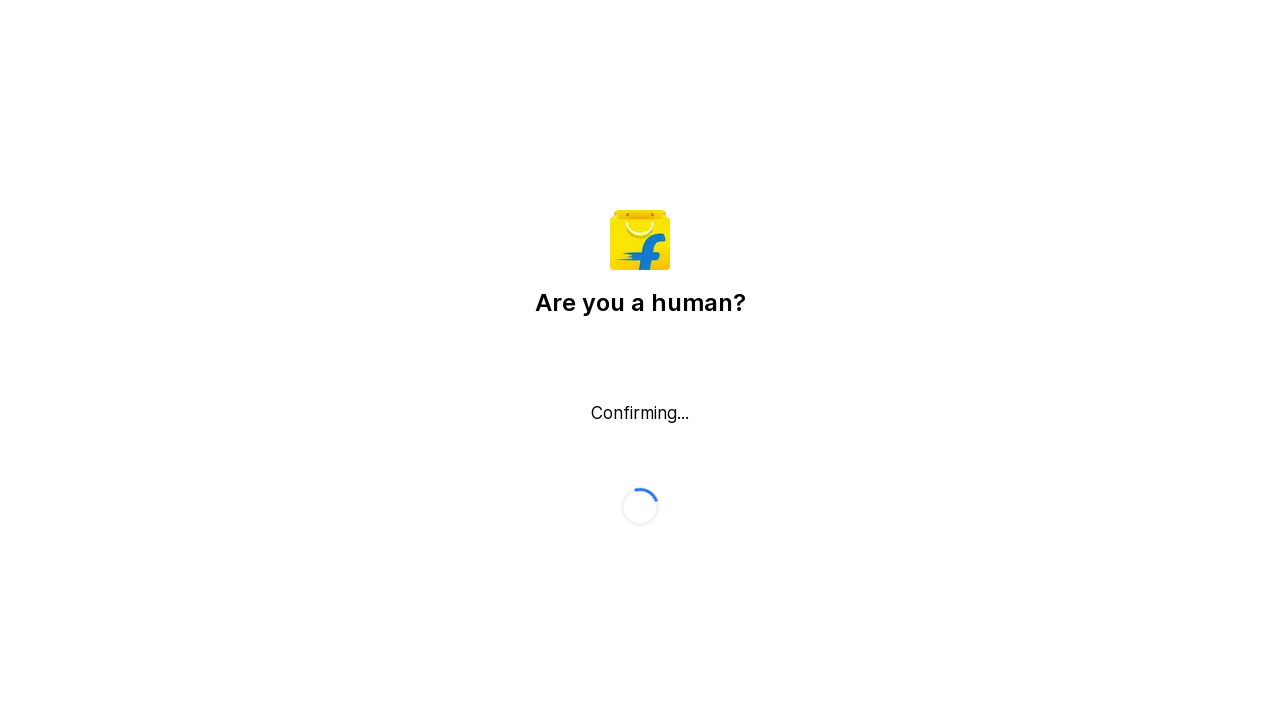

Navigated forward to Myntra website again
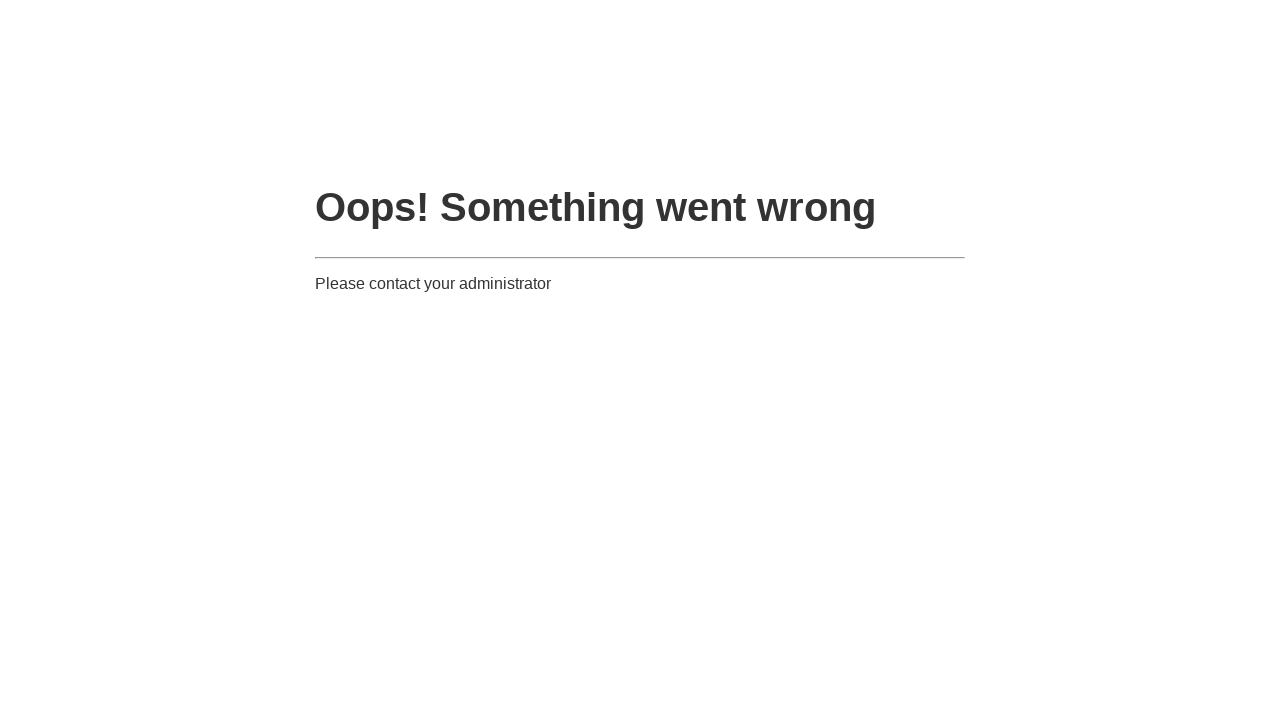

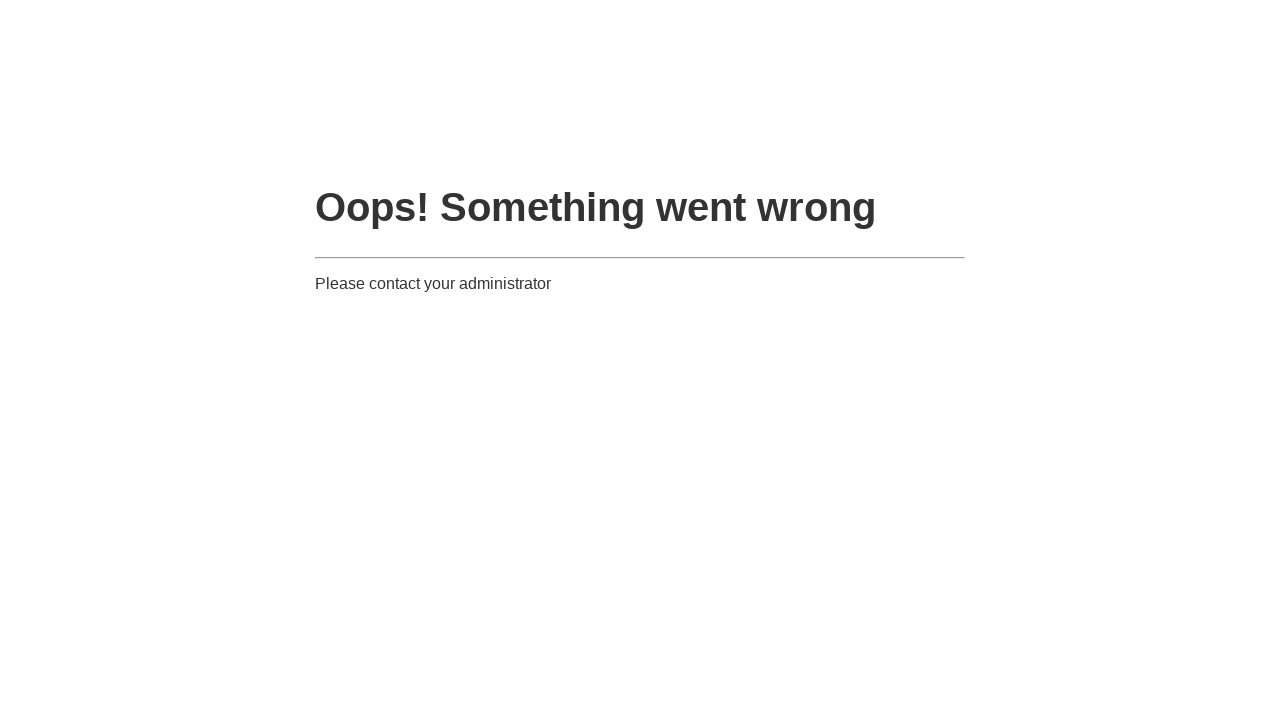